Tests auto-suggestive dropdown functionality by typing a partial country name and selecting from the filtered results

Starting URL: https://rahulshettyacademy.com/dropdownsPractise

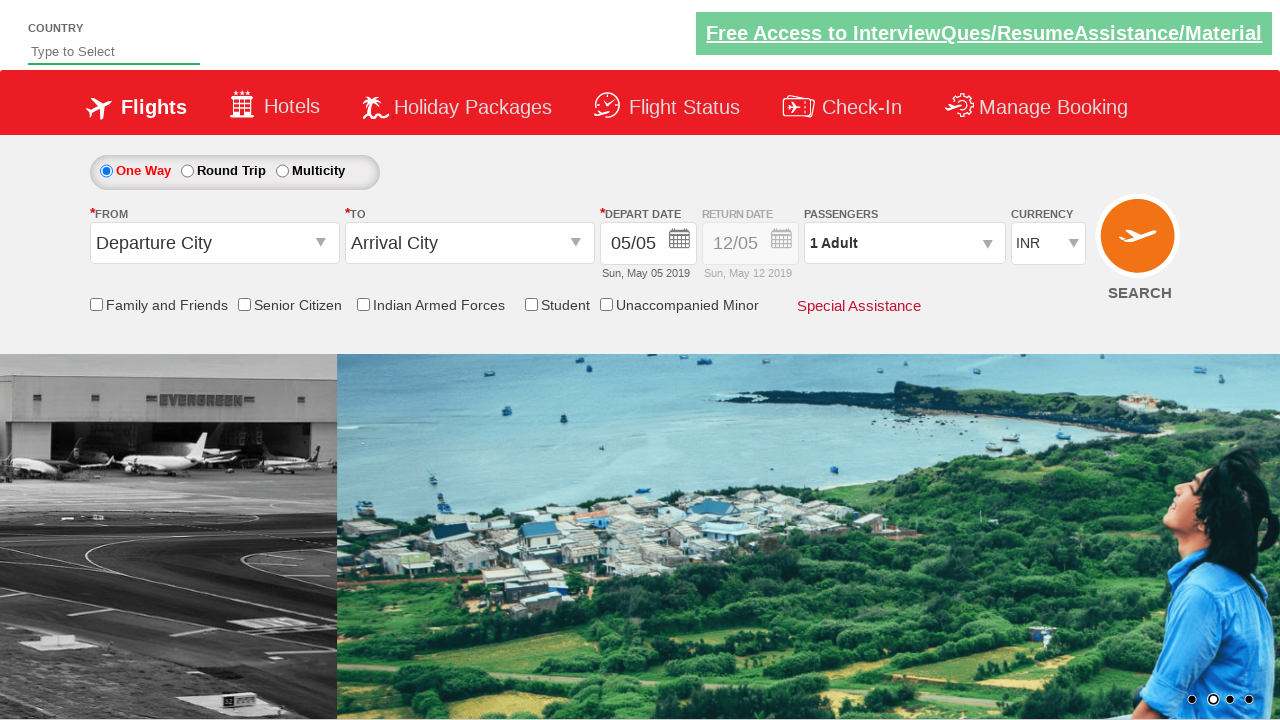

Typed 'ind' into autosuggest field to trigger dropdown on #autosuggest
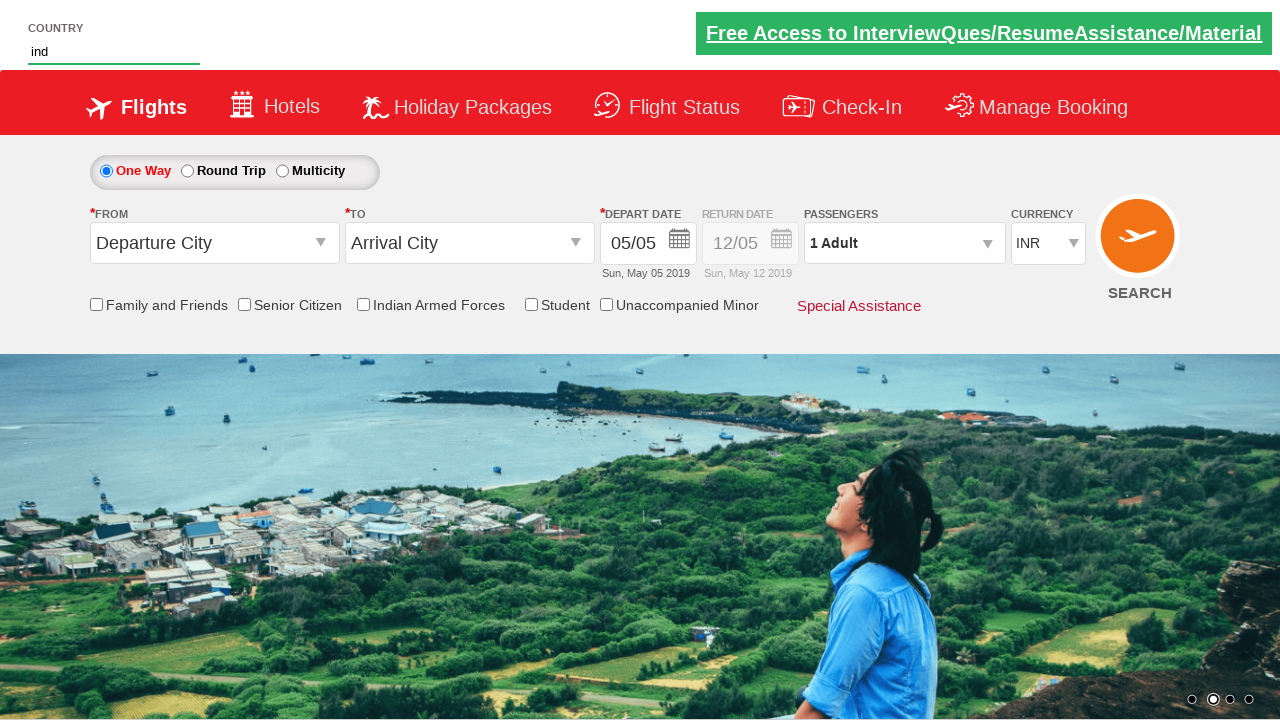

Waited for dropdown suggestions to appear
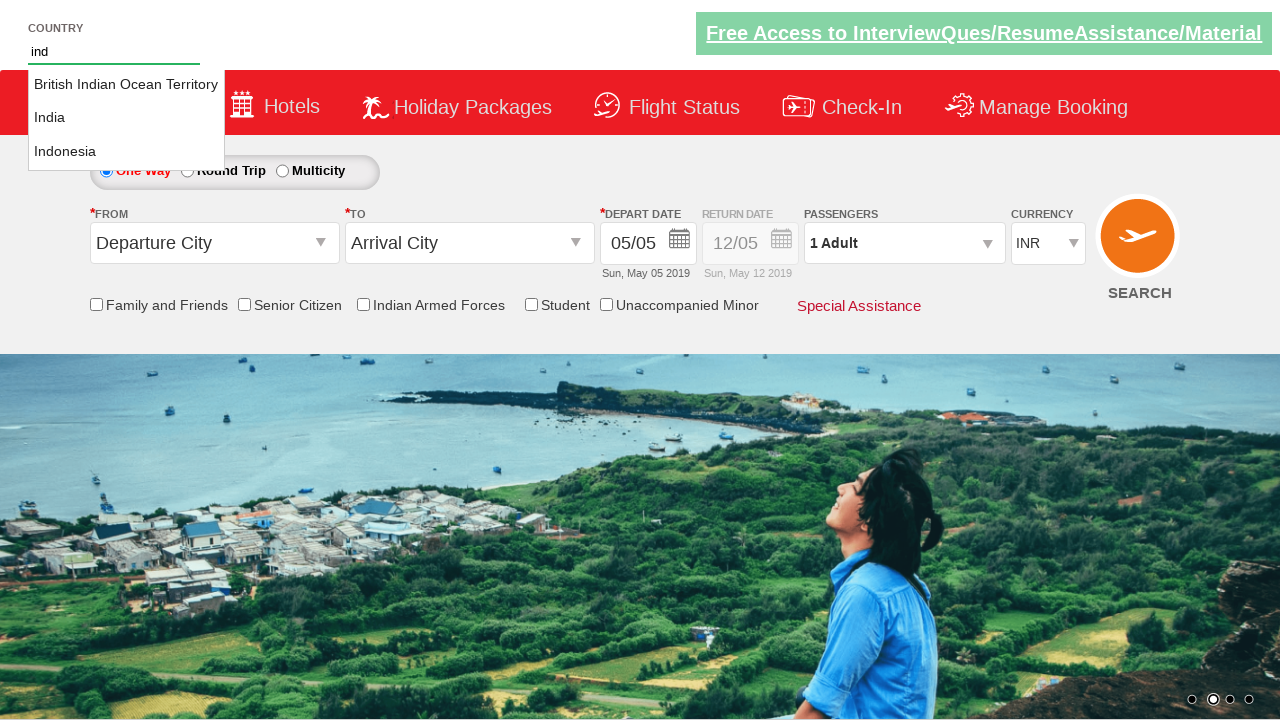

Located all country suggestion items
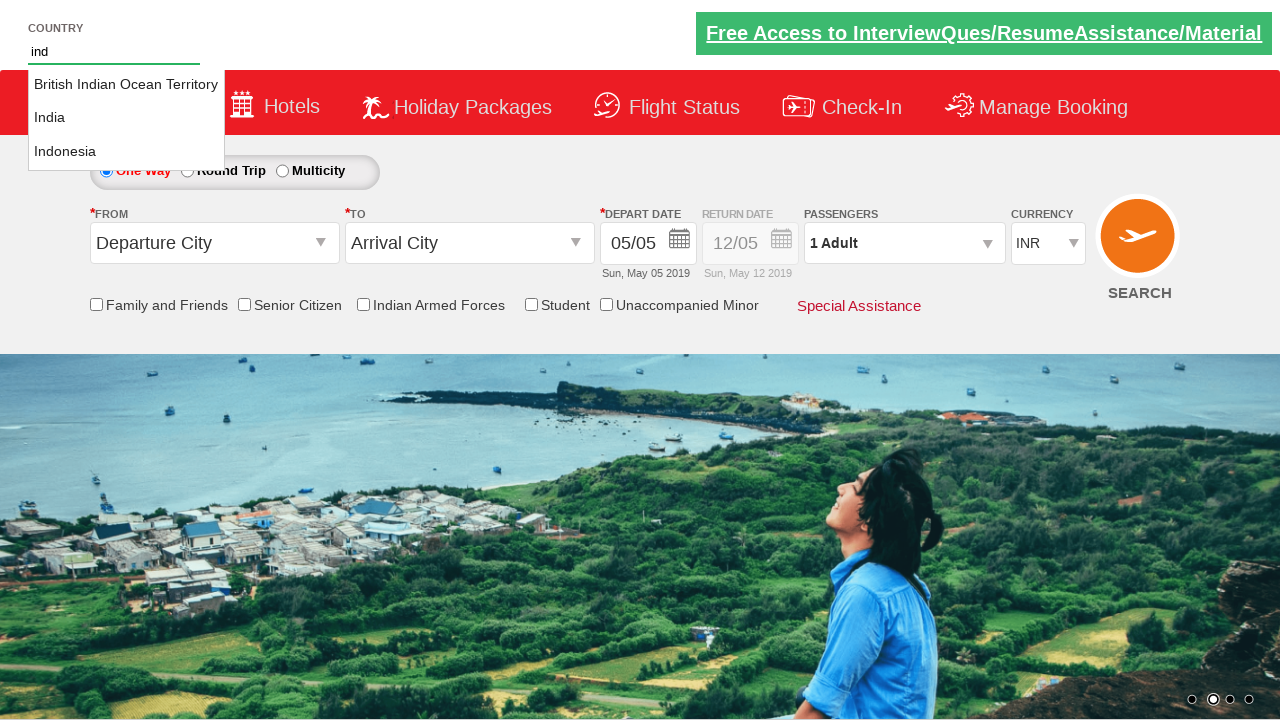

Counted 3 country suggestions in dropdown
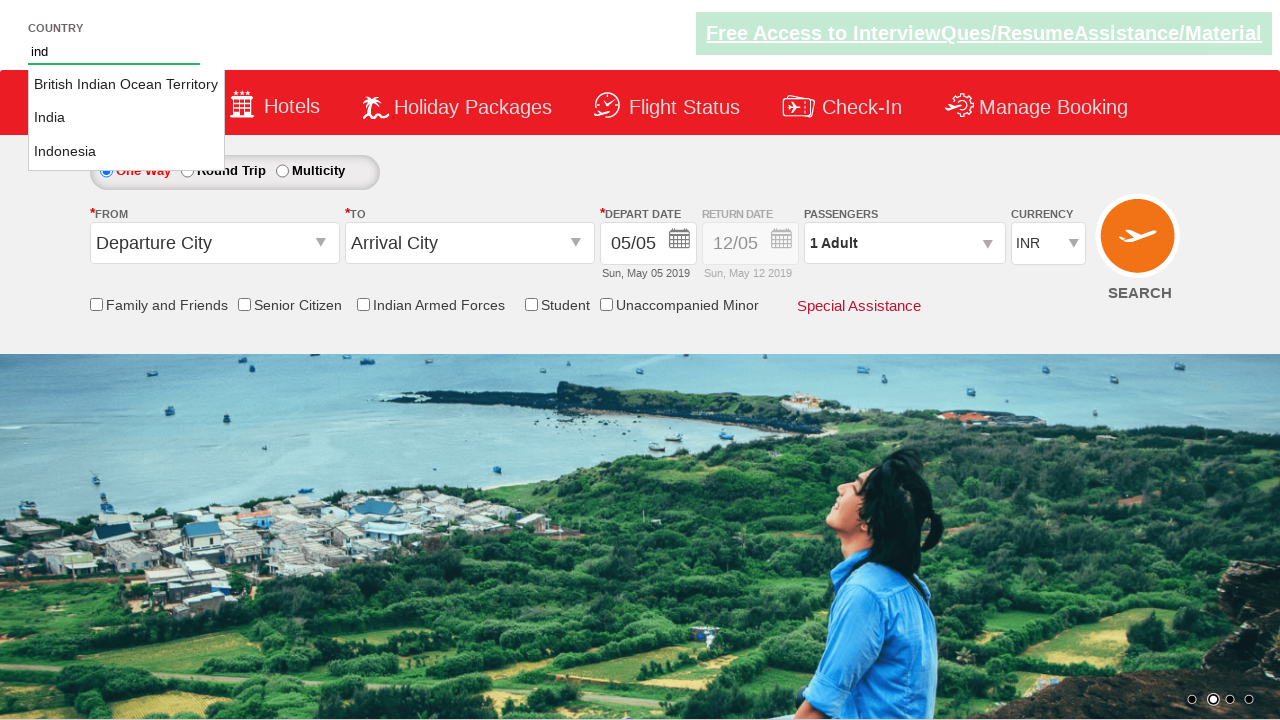

Verified that exactly 3 suggestions are displayed
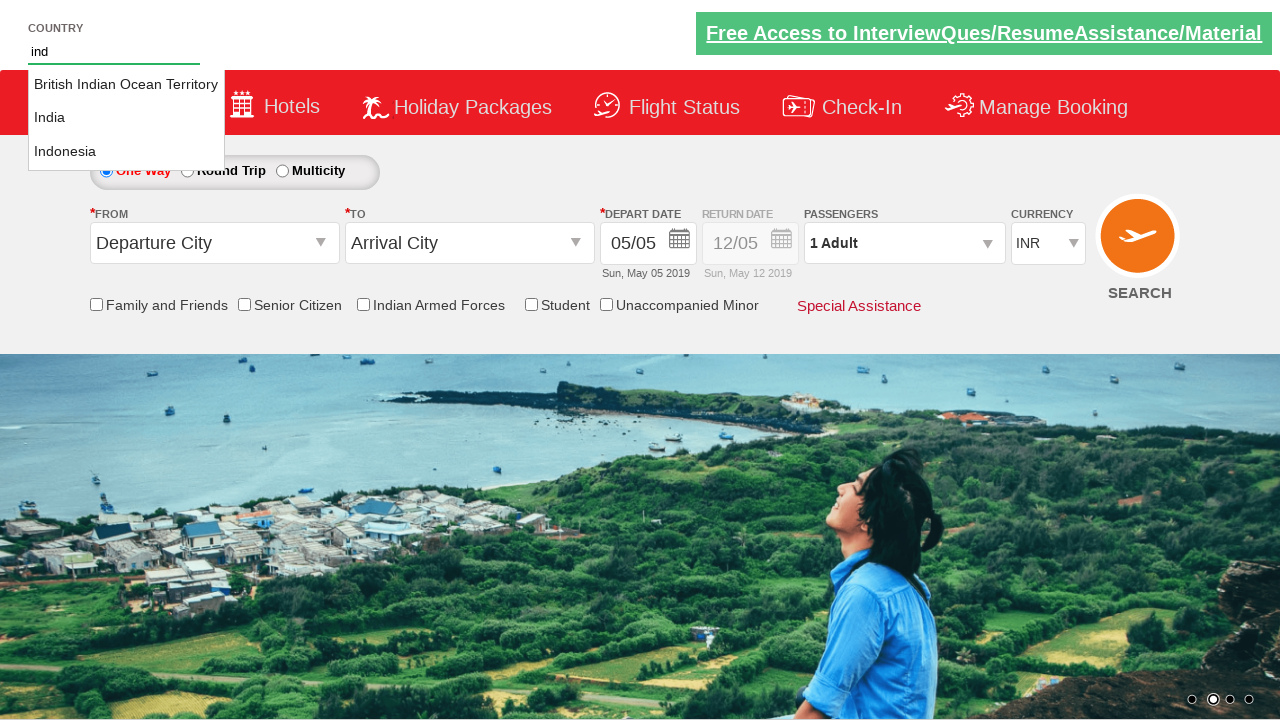

Clicked on 'India' from the filtered dropdown suggestions at (126, 118) on li.ui-menu-item a >> nth=1
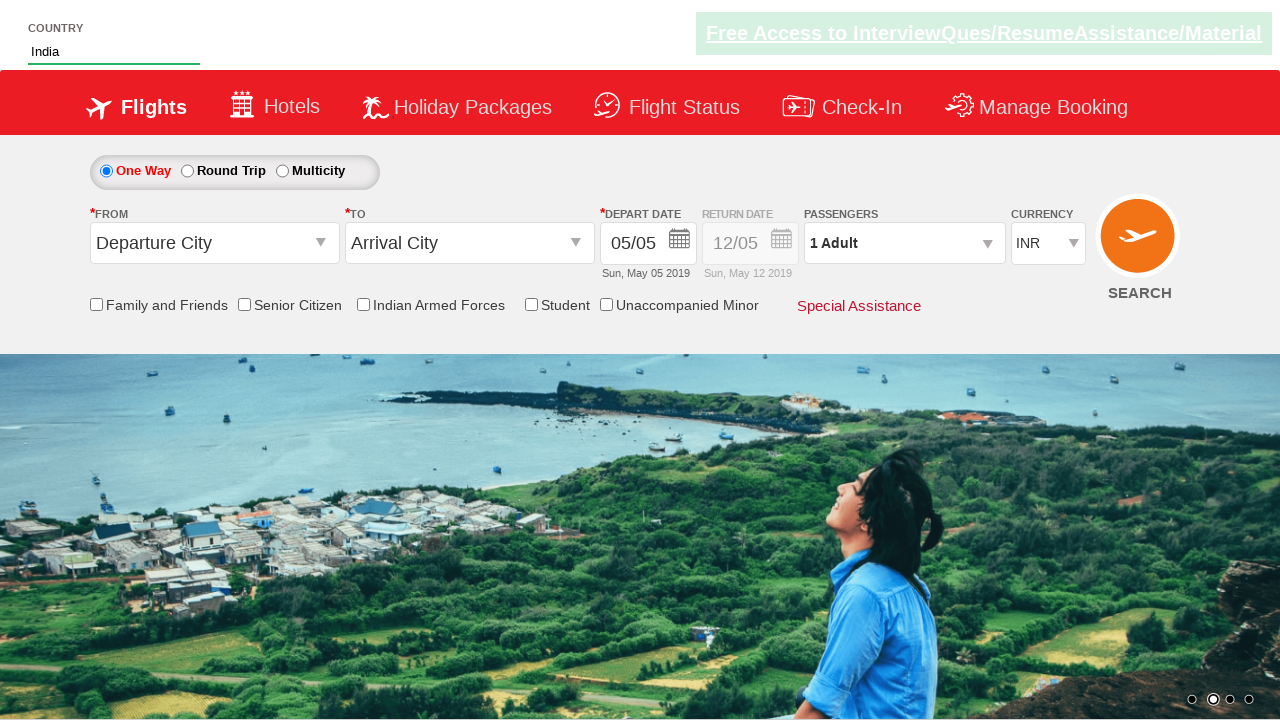

Verified that 'India' was successfully selected in the autosuggest field
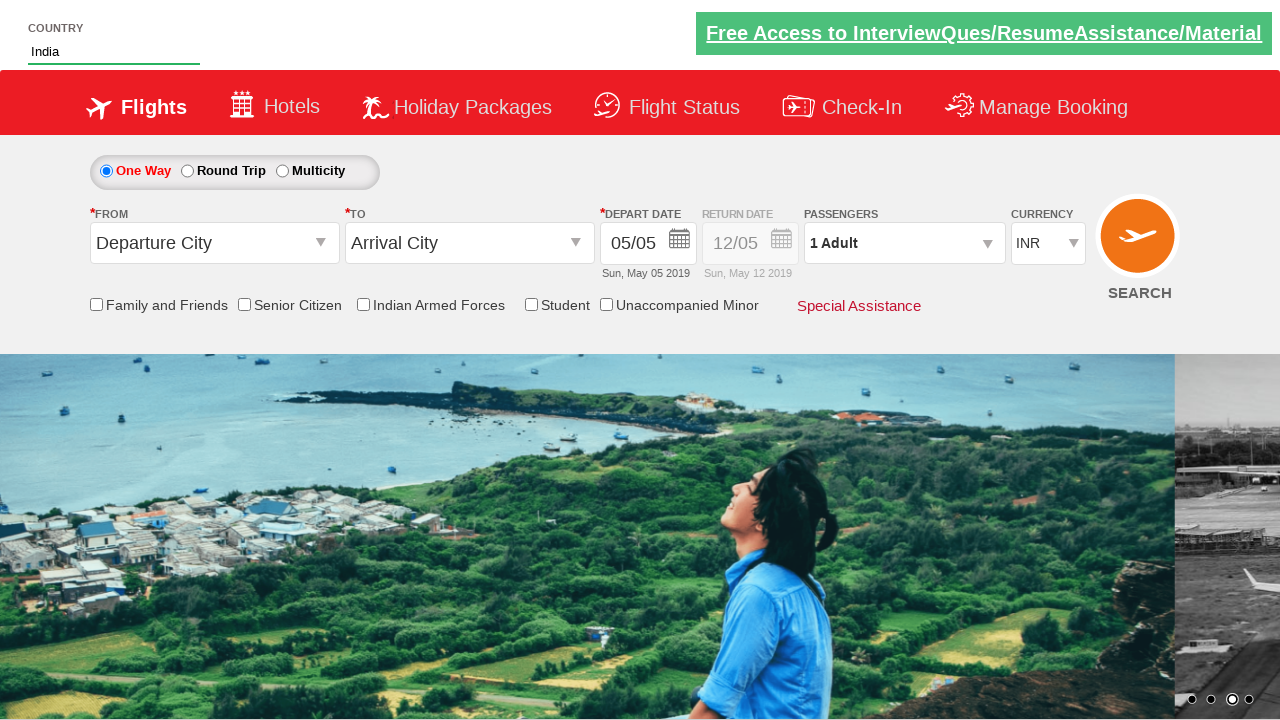

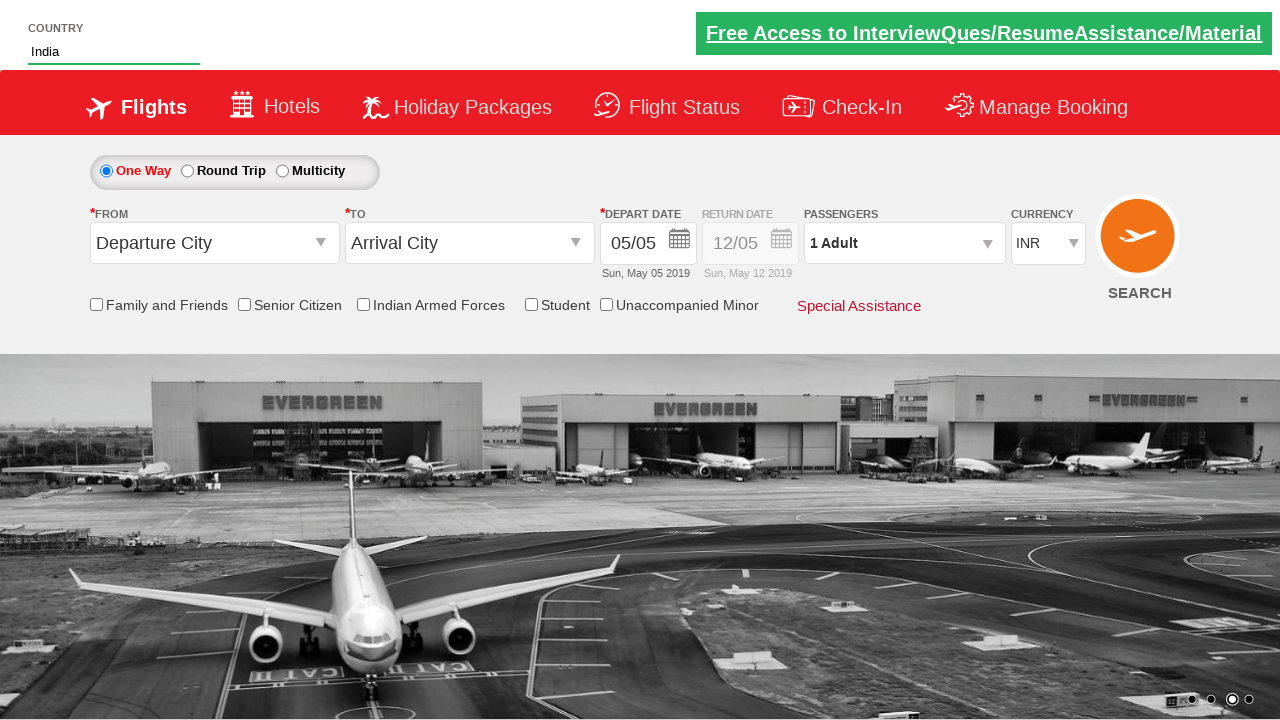